Tests navigation from the home page to the test cases page

Starting URL: https://automationexercise.com/

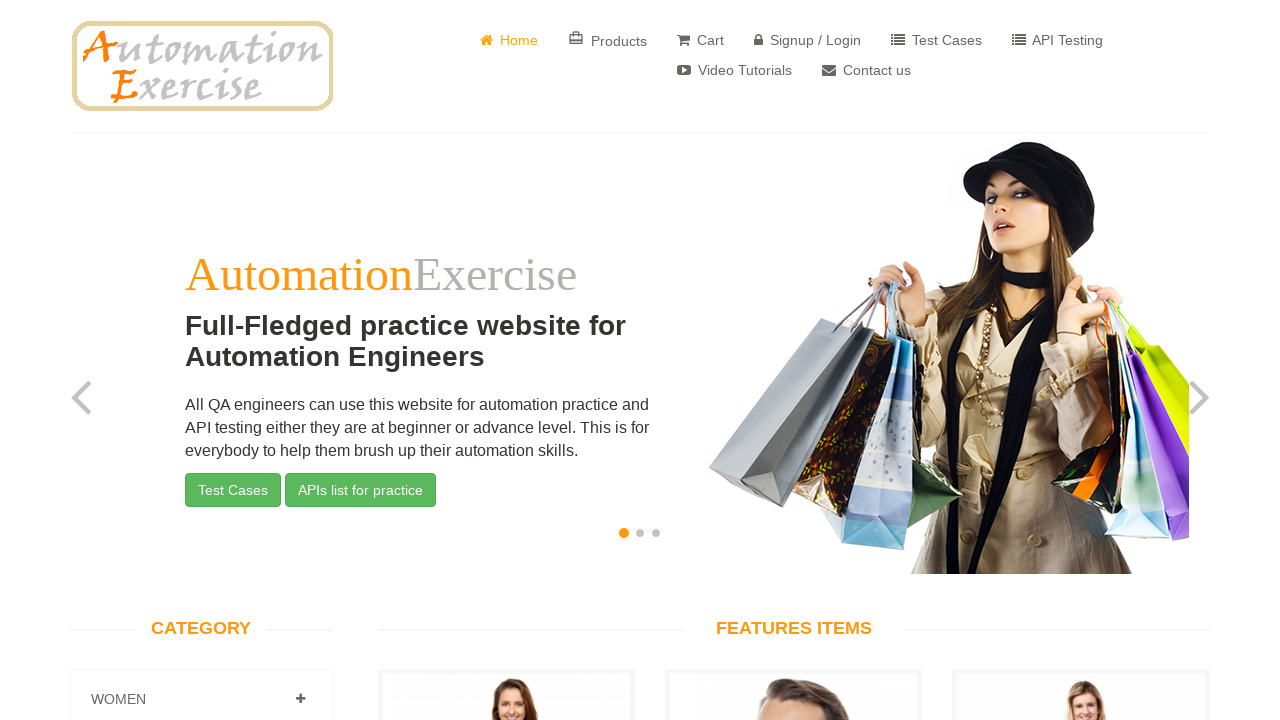

Clicked on Test Cases link to navigate from home page at (936, 40) on a[href="/test_cases"]
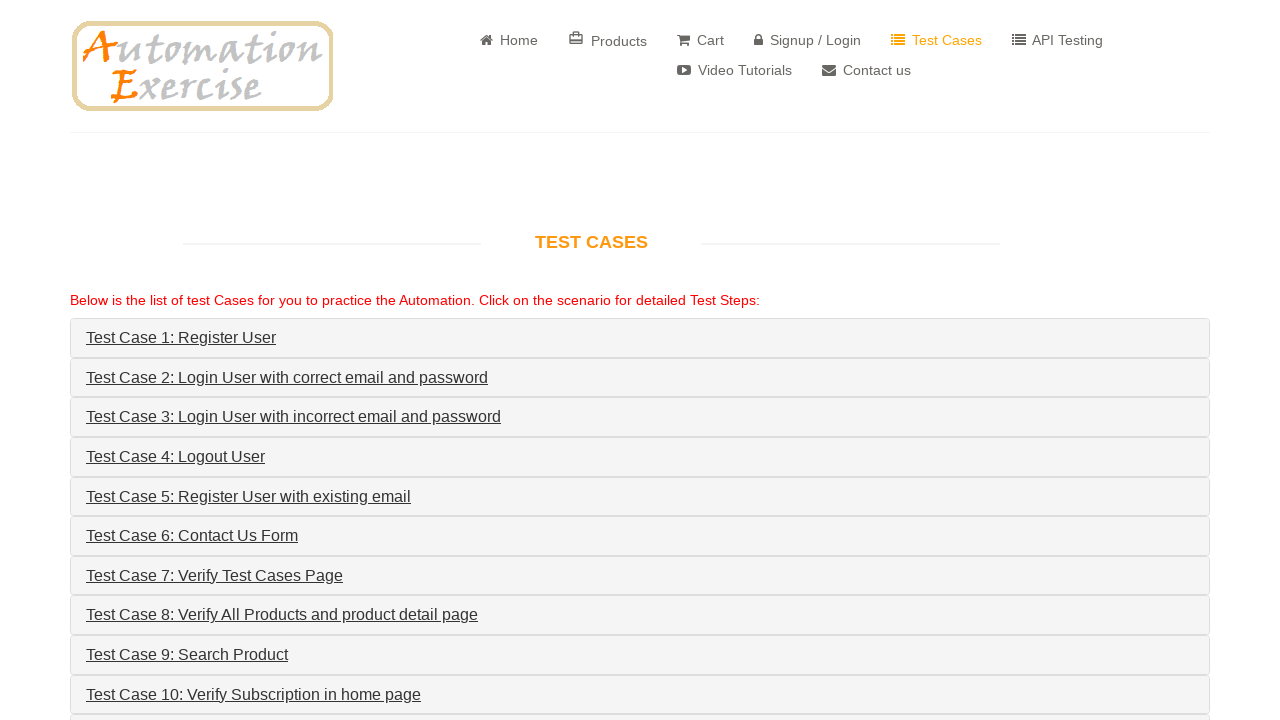

Test cases page loaded successfully
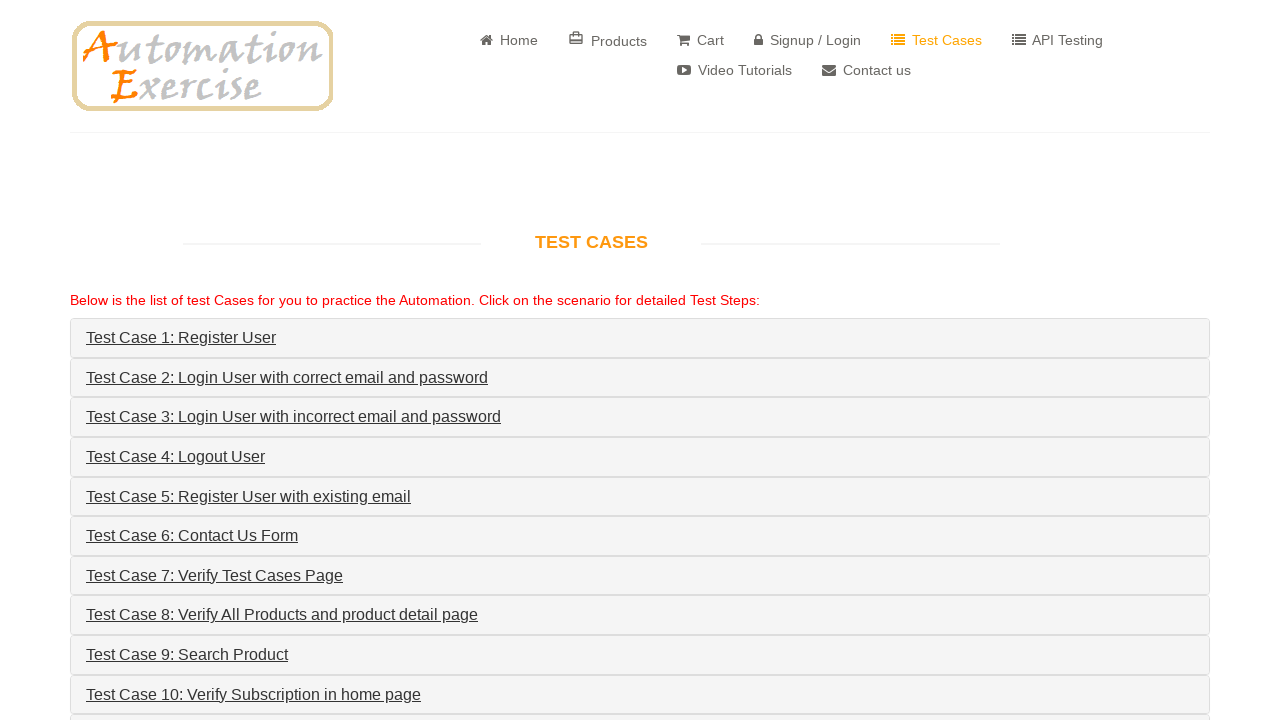

Verified navigation to test cases page - URL contains /test_cases
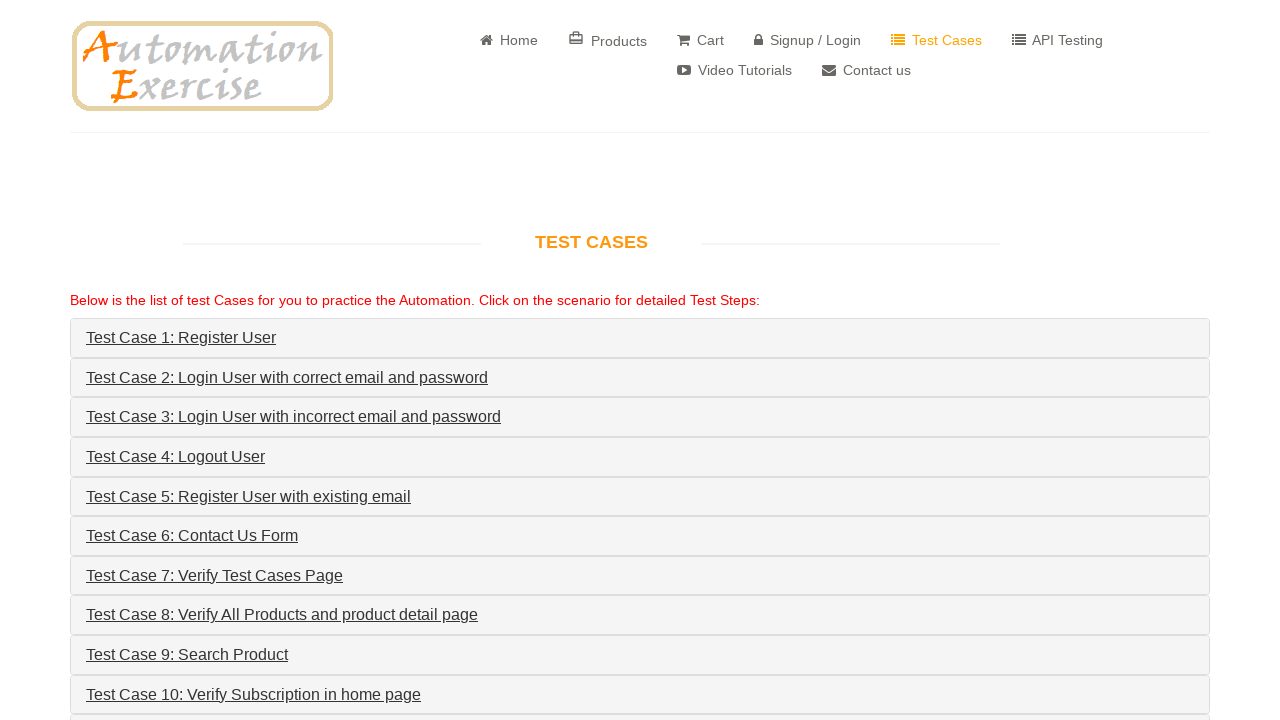

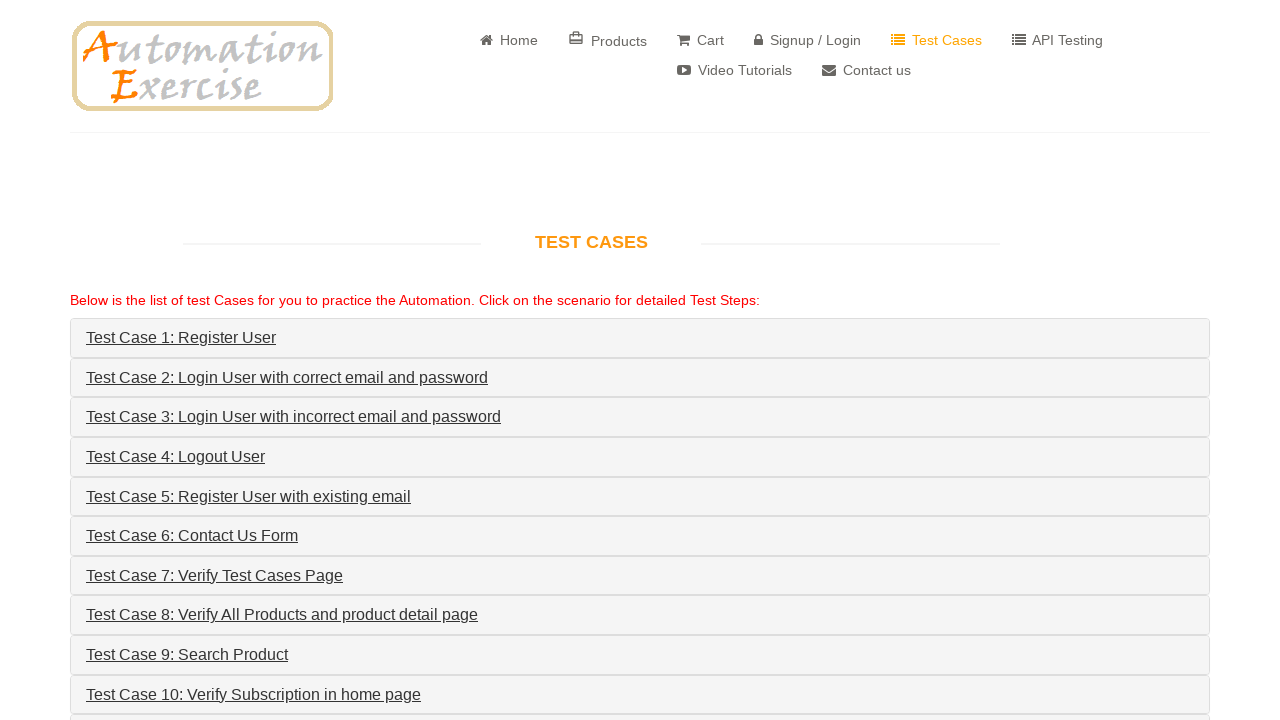